Navigates to Apple.com and maximizes the browser window

Starting URL: https://www.apple.com/

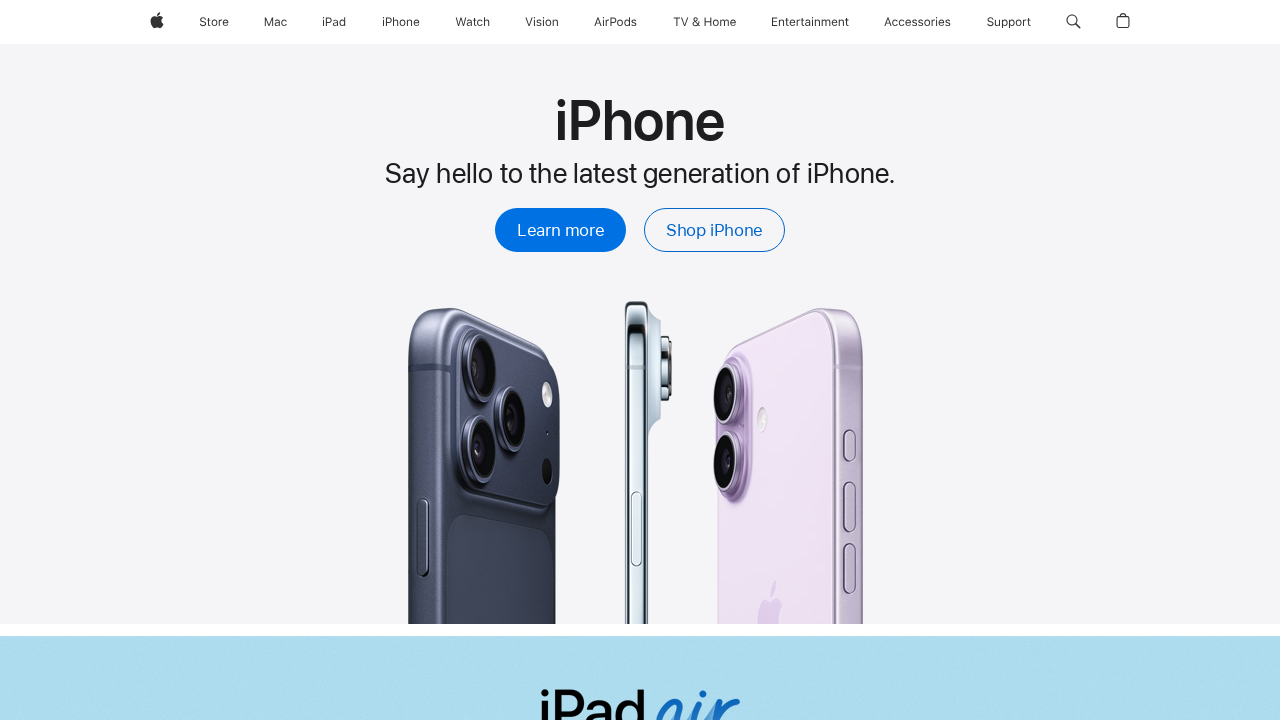

Navigated to Apple.com
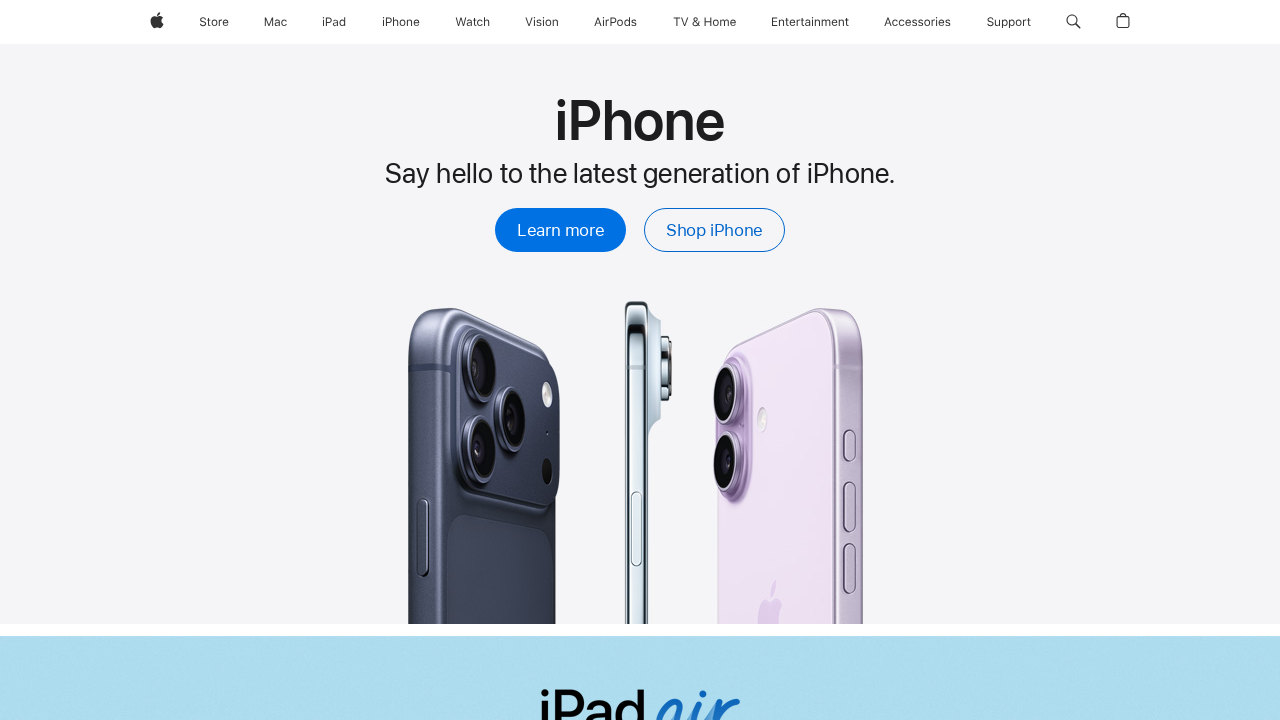

Maximized browser window to 1920x1080
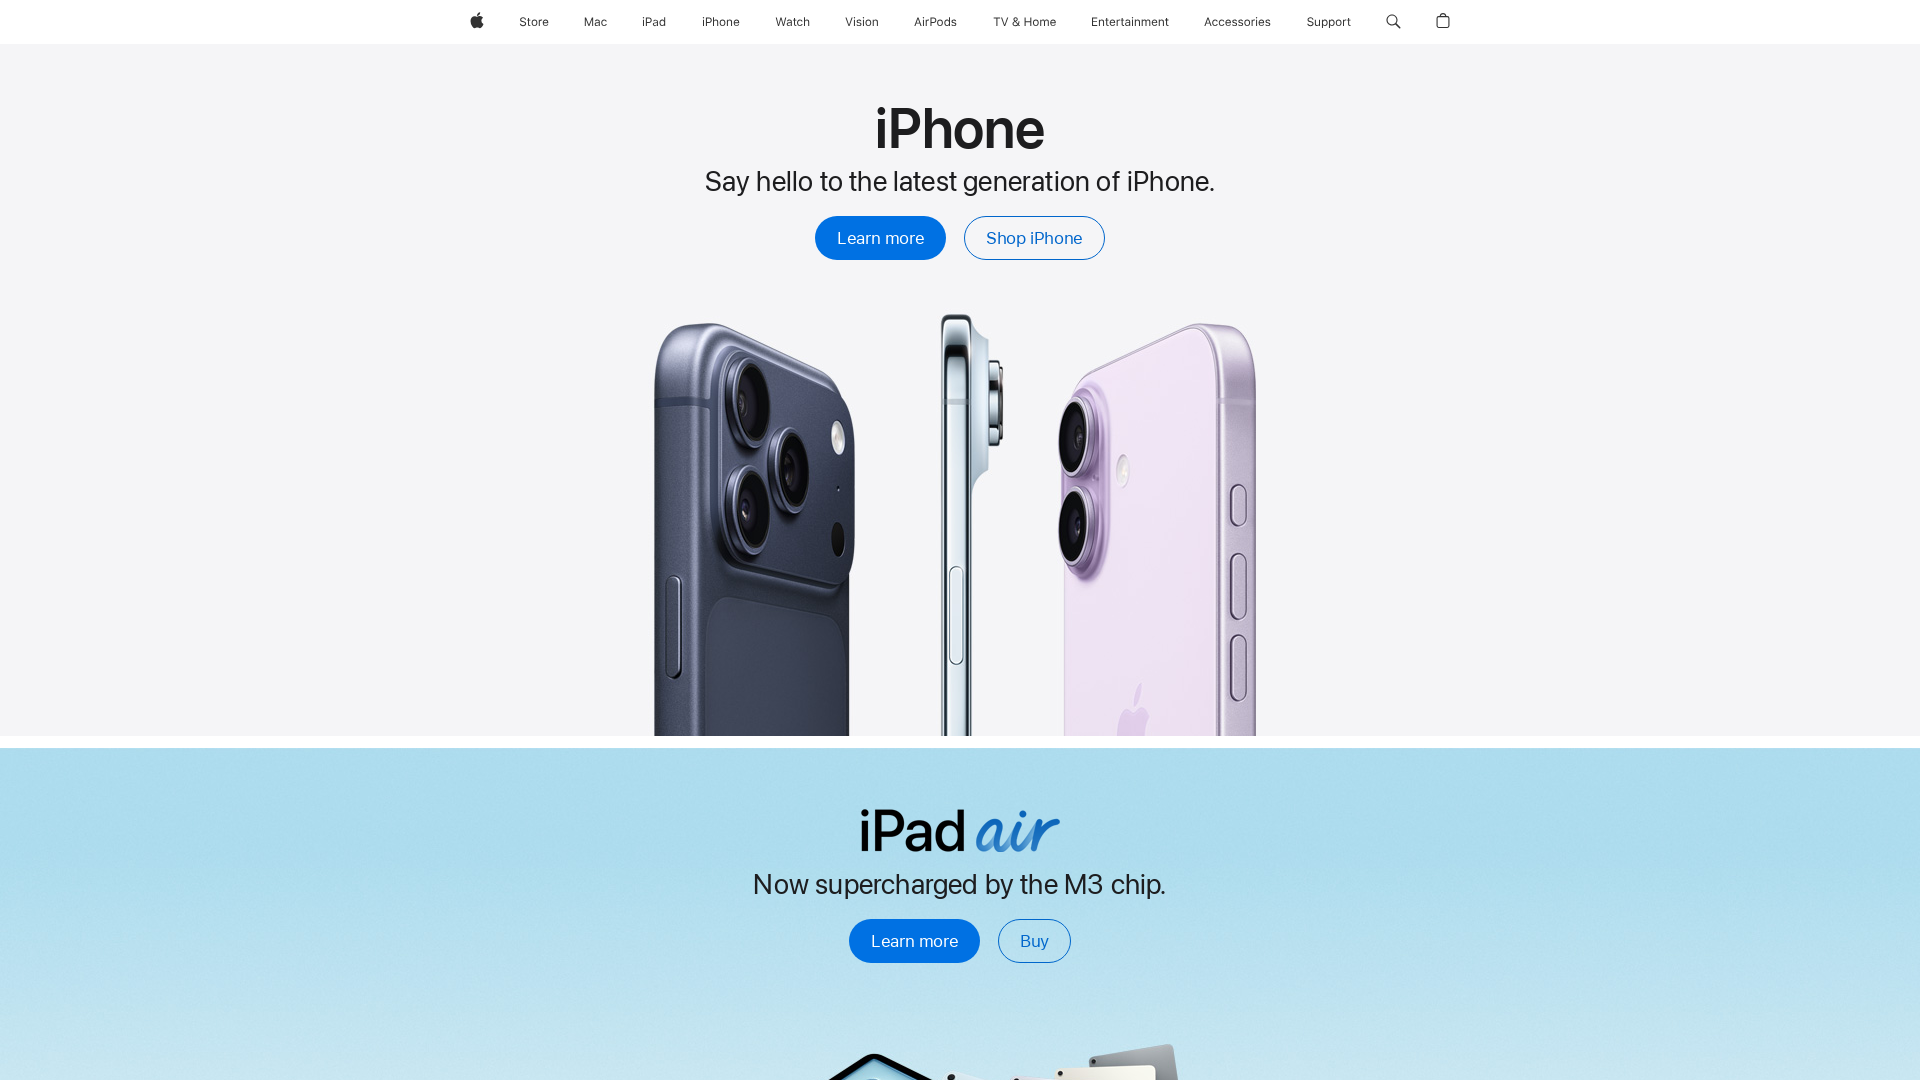

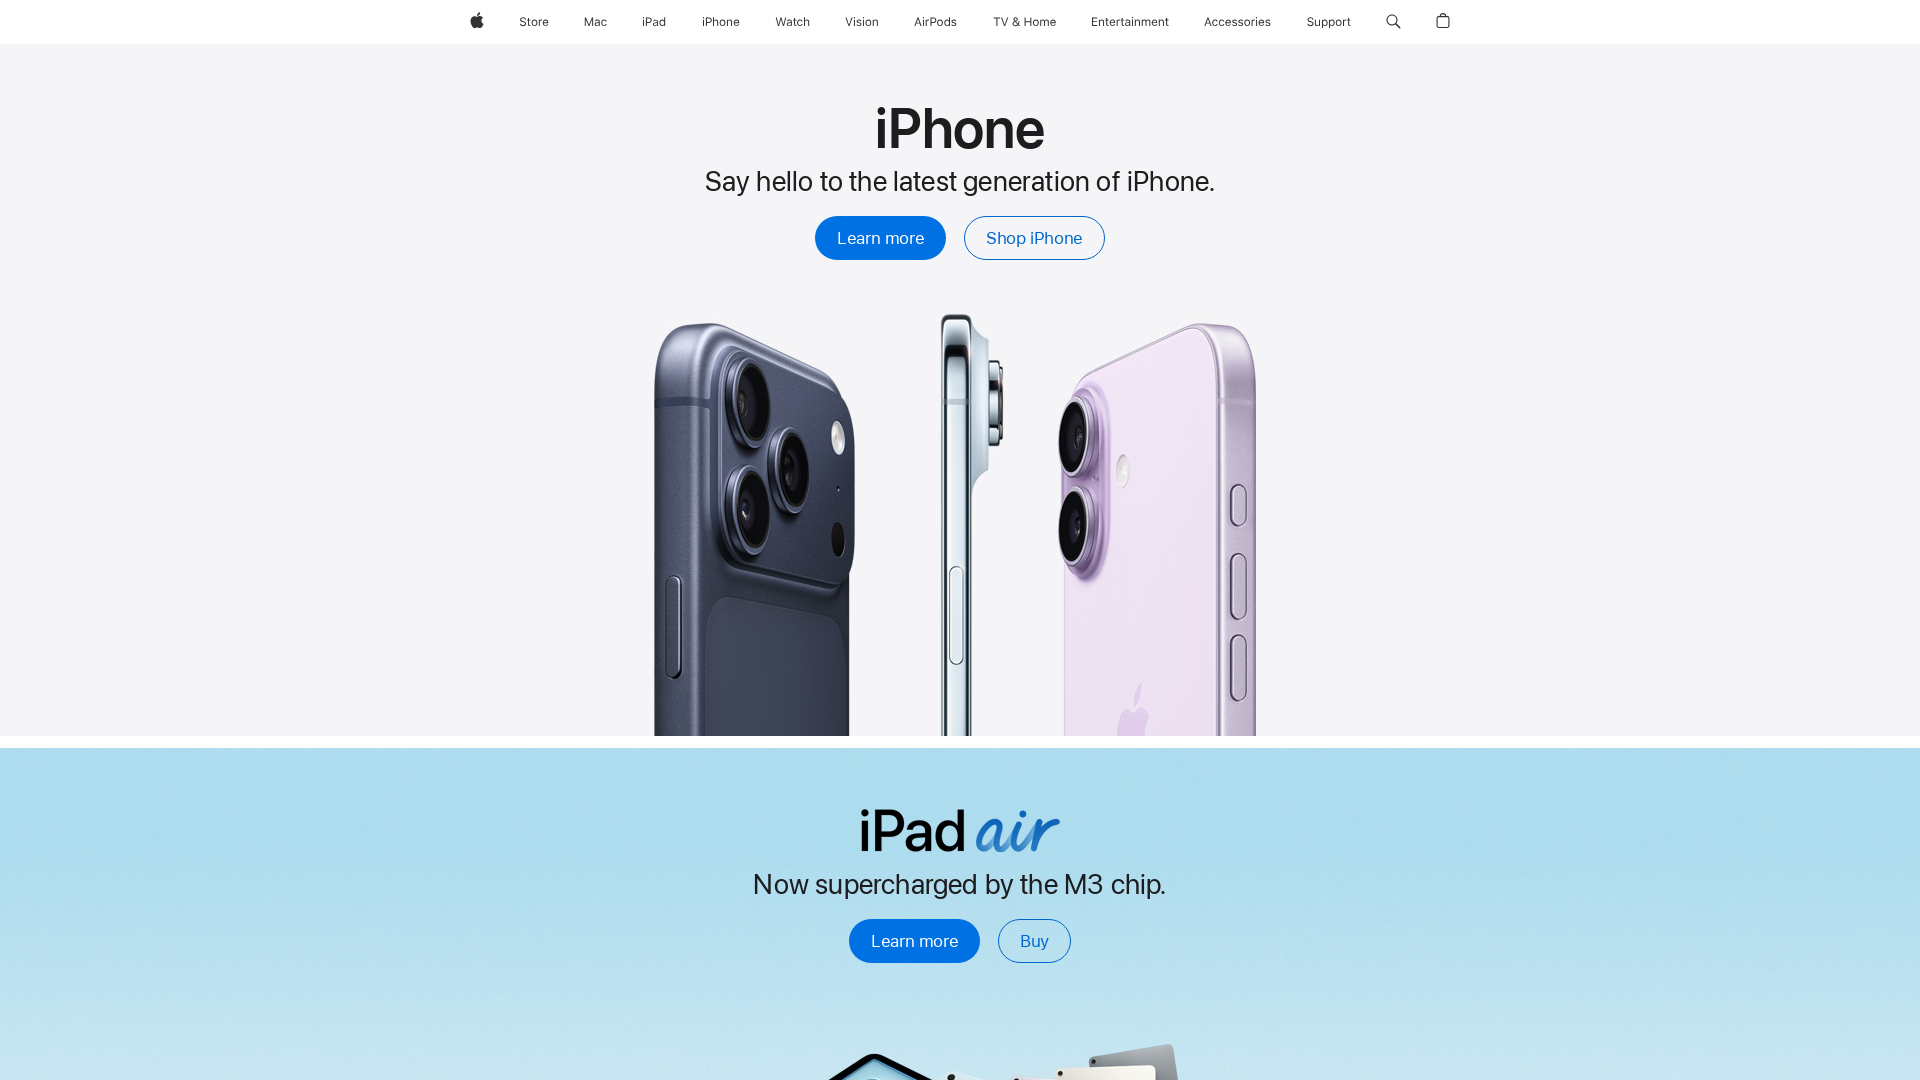